Tests various JavaScript alert interactions including simple alerts, timer-based alerts, confirmation dialogs, and prompt dialogs on the DemoQA alerts page

Starting URL: https://demoqa.com/alerts

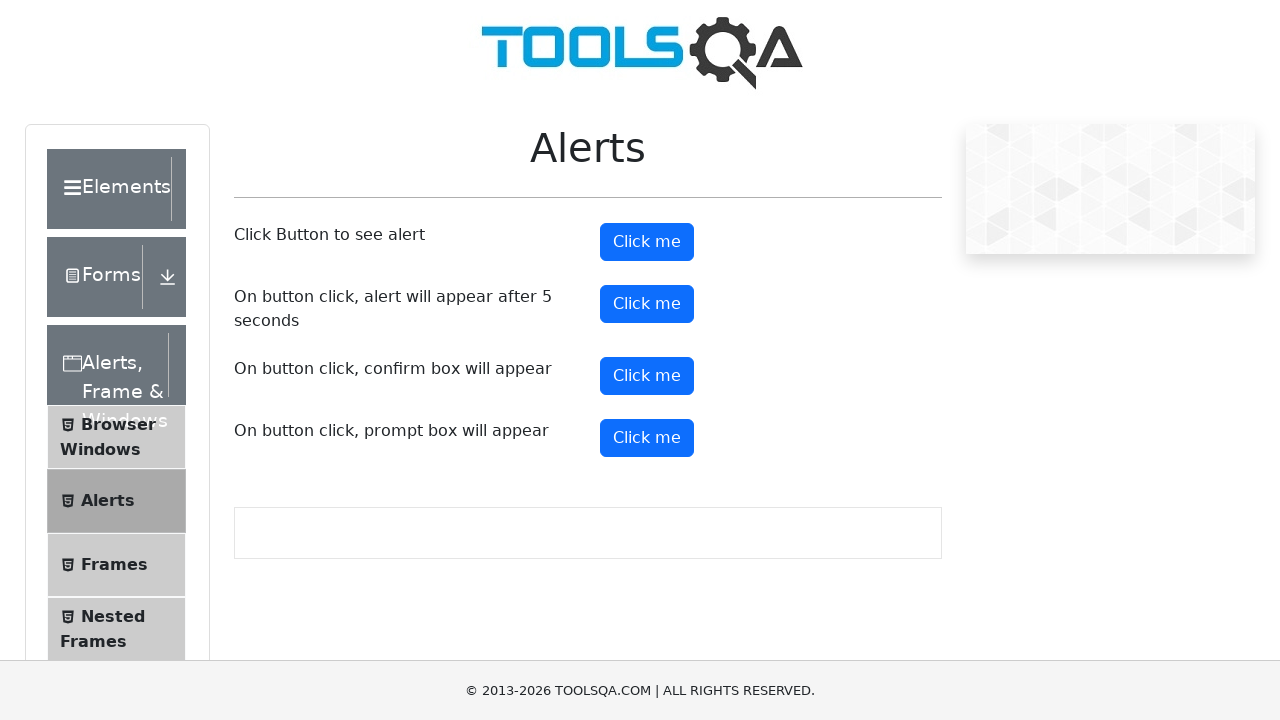

Clicked button to trigger simple alert at (647, 242) on button#alertButton
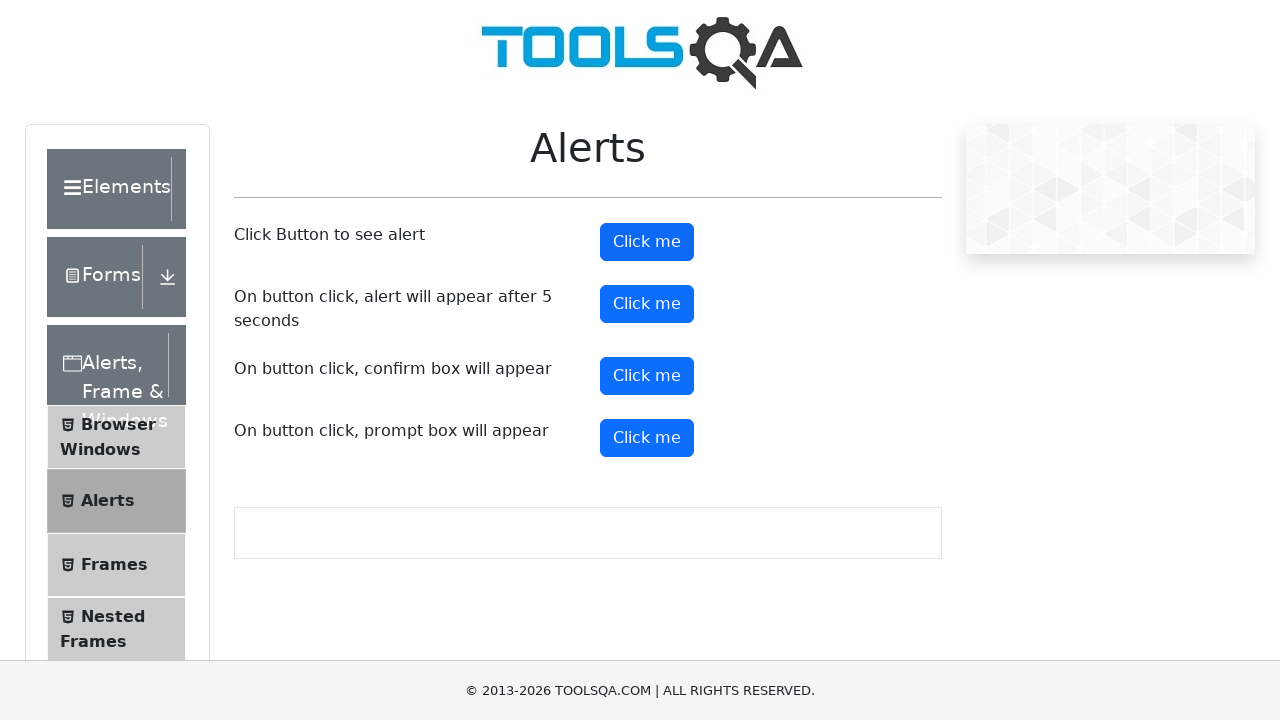

Accepted the simple alert dialog
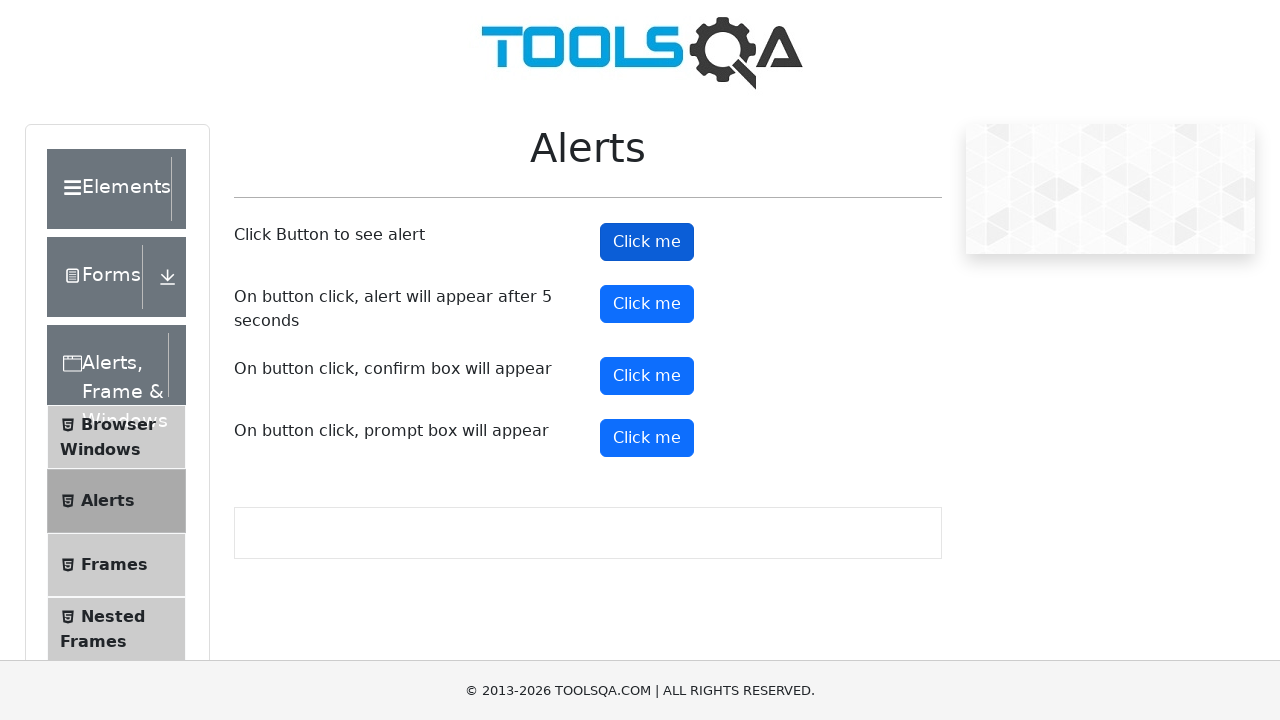

Clicked button to trigger timer-based alert at (647, 304) on button#timerAlertButton
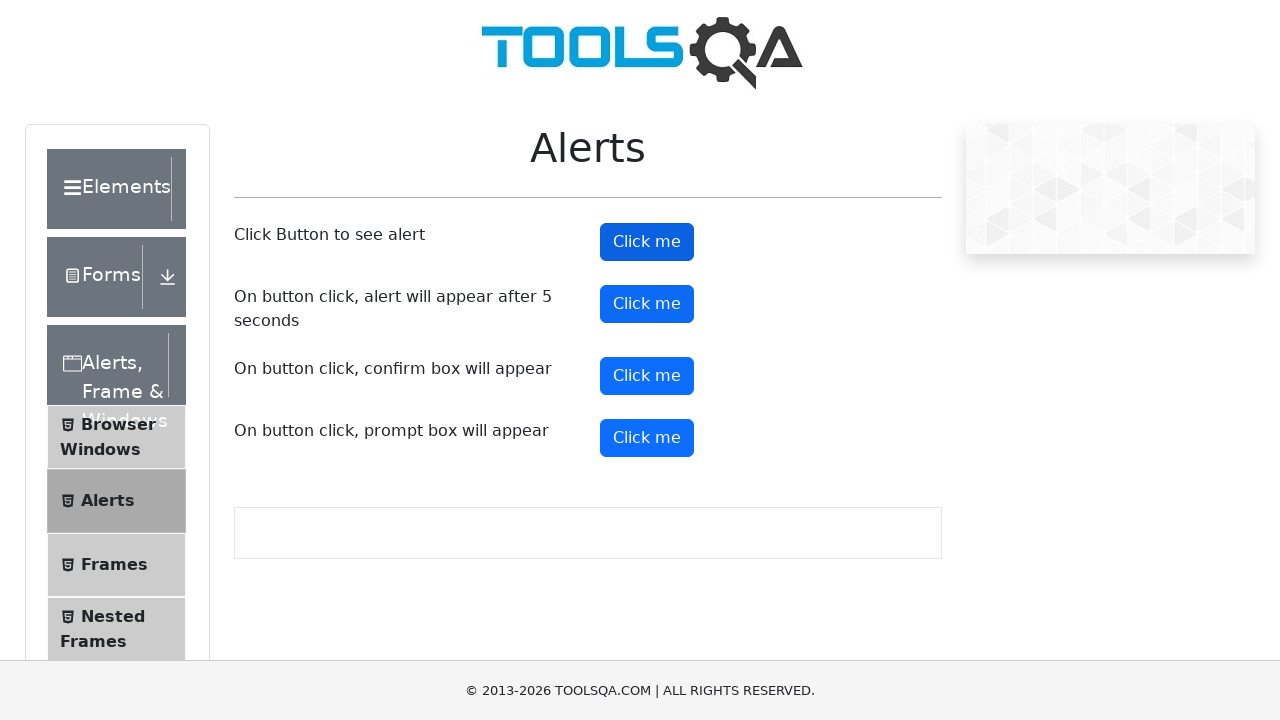

Set up handler to accept timer alert
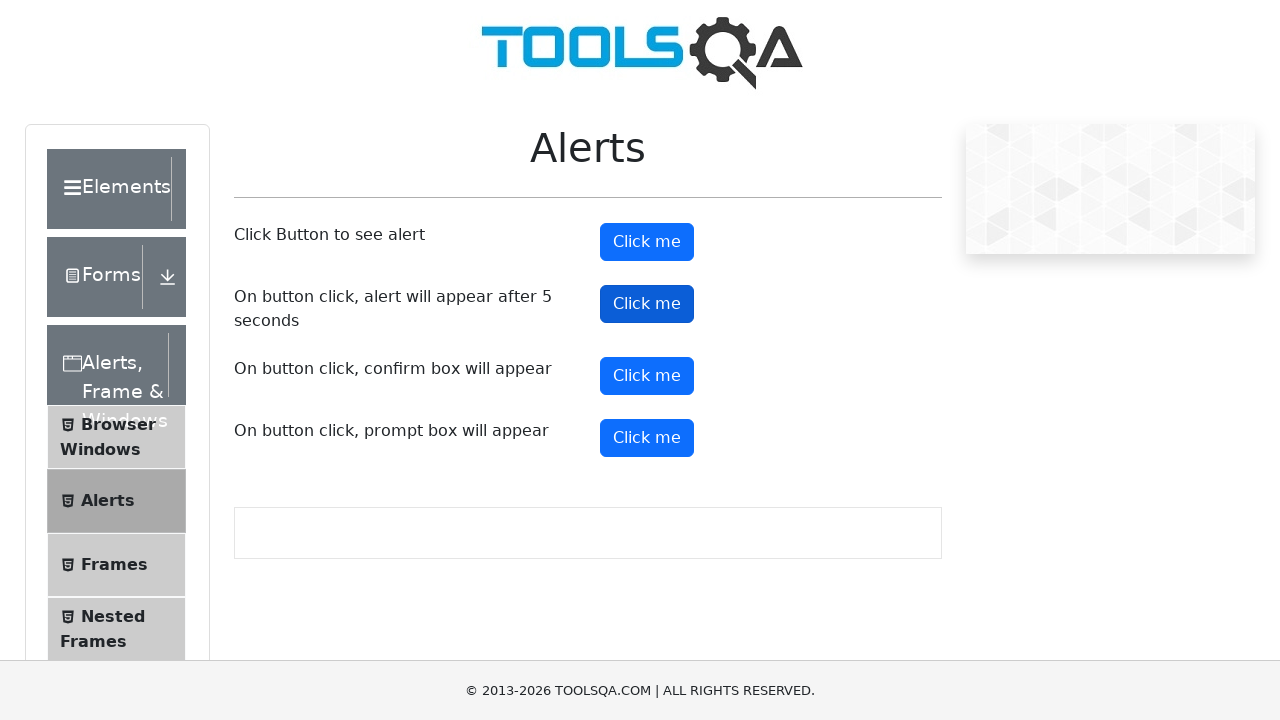

Waited 6 seconds for timer alert to appear and be accepted
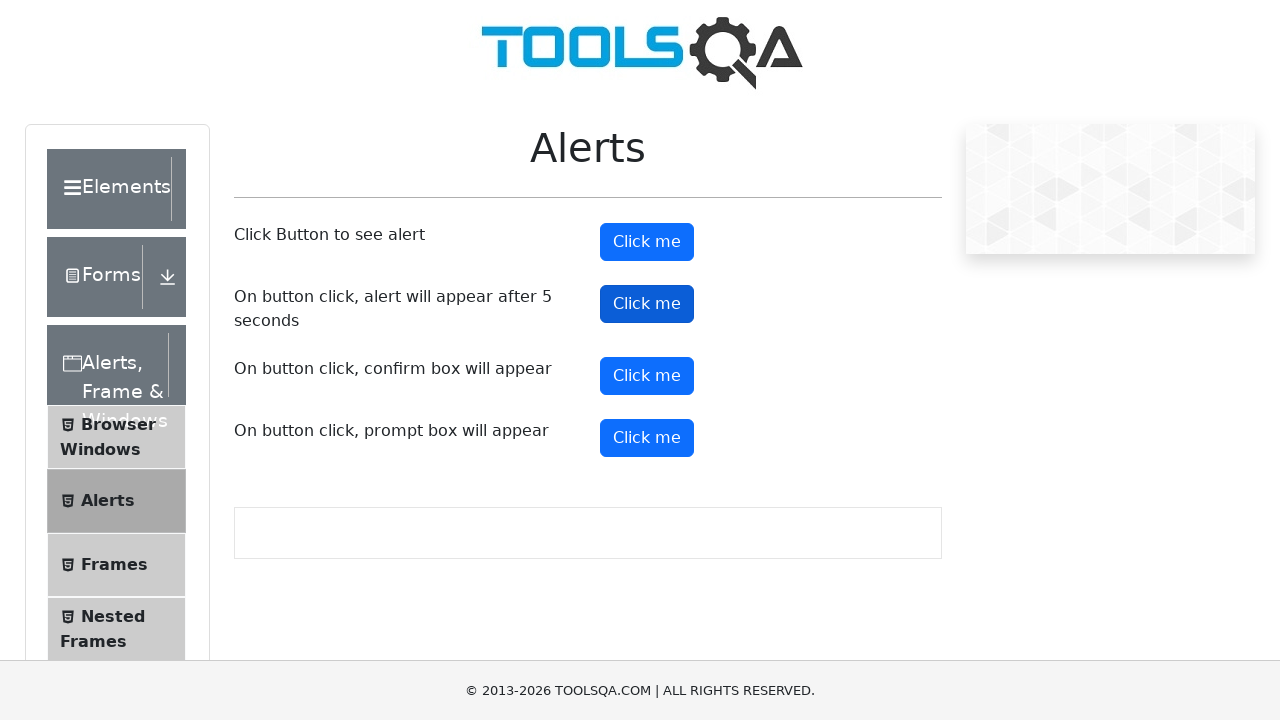

Clicked button to trigger confirmation dialog at (647, 376) on button#confirmButton
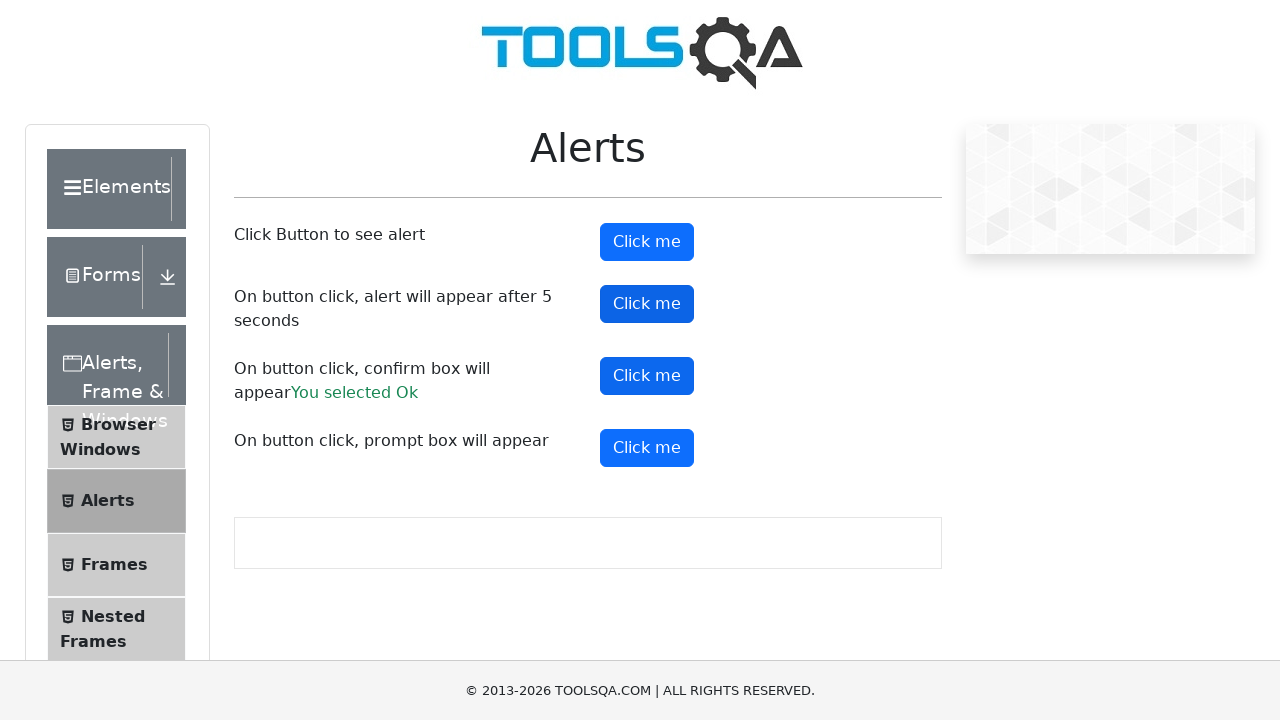

Dismissed the confirmation dialog
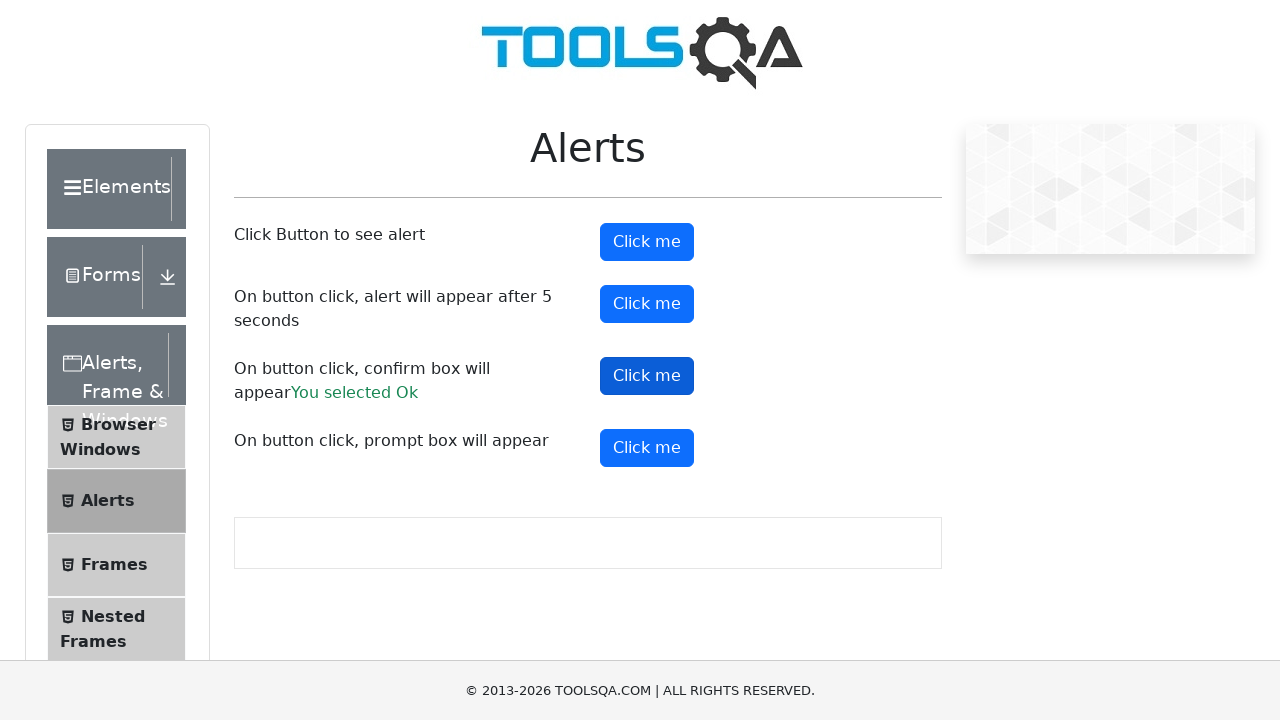

Clicked button to trigger prompt dialog at (647, 448) on button#promtButton
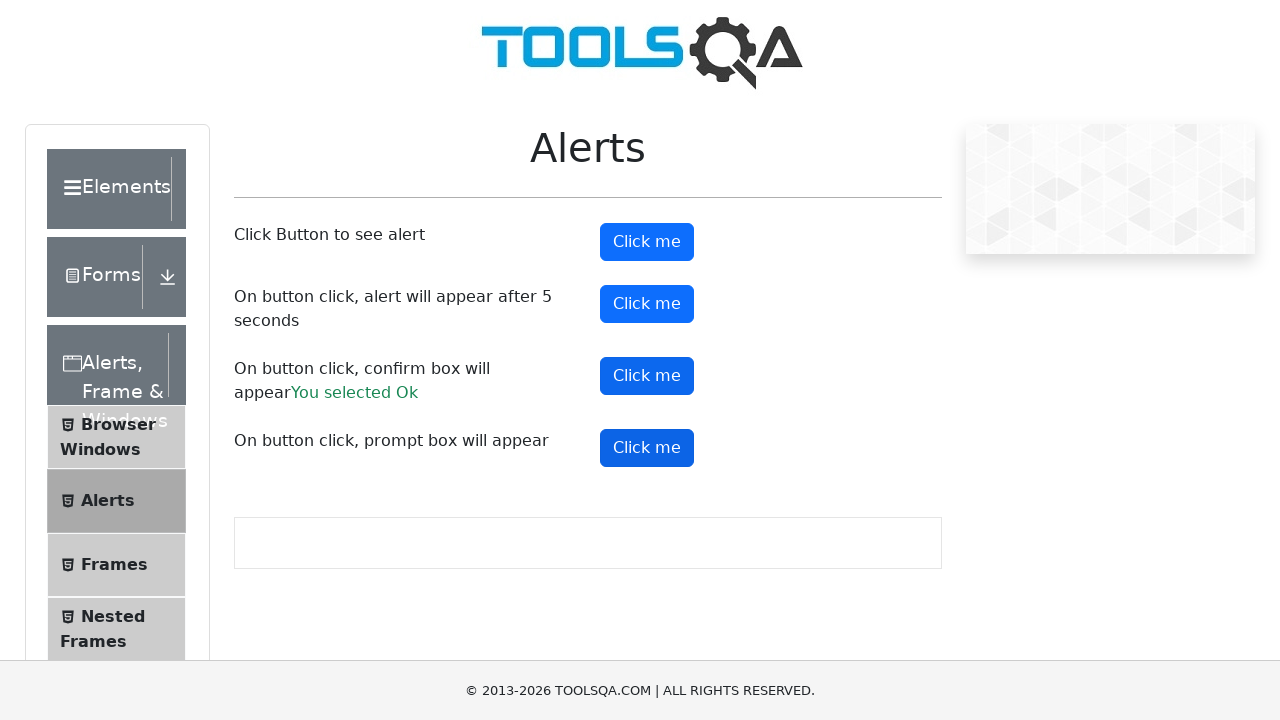

Accepted the prompt dialog with text 'Chitra Digvijay Patil'
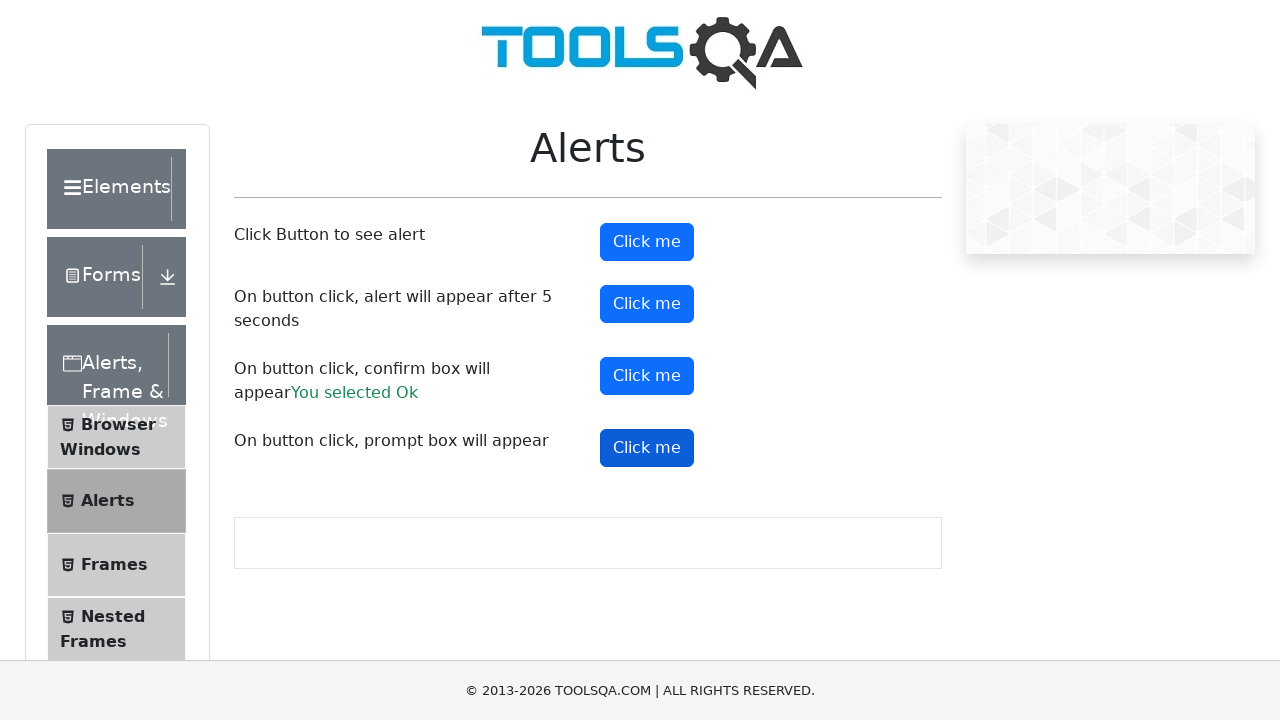

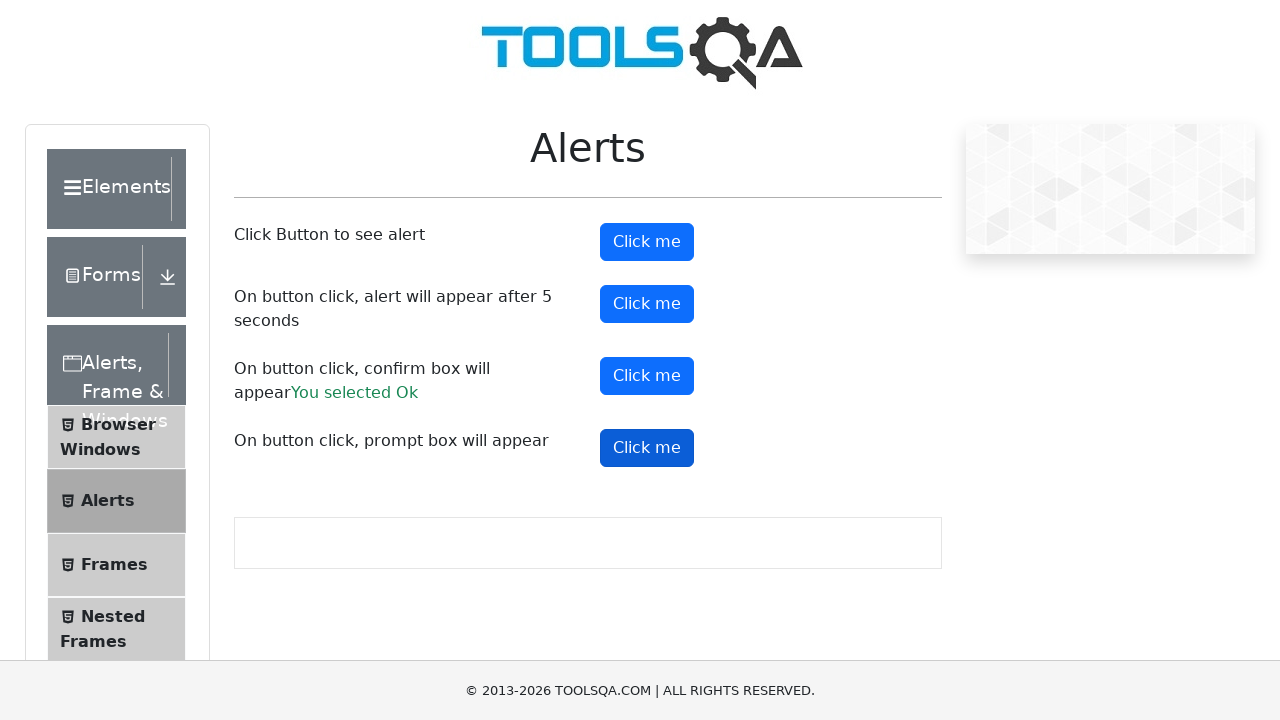